Navigates to a demo e-commerce site and uses JavaScript execution to set the browser zoom level to 50%

Starting URL: https://demo.nopcommerce.com/

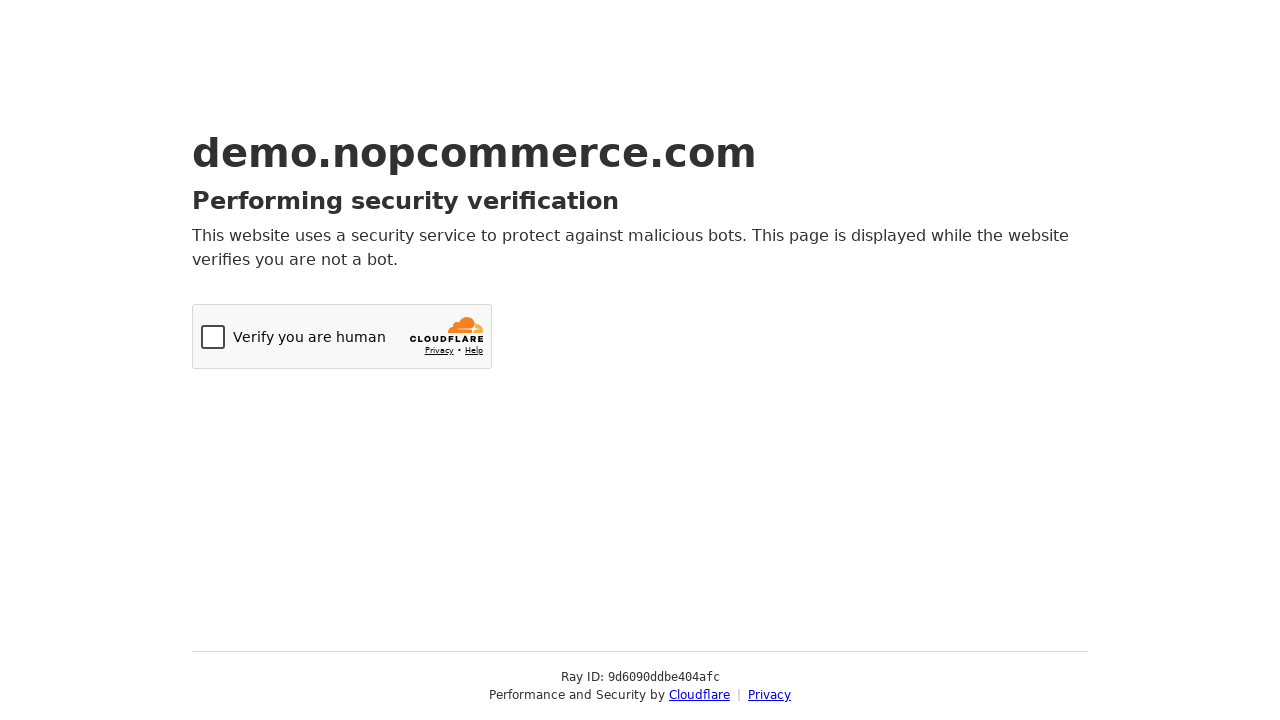

Navigated to nopCommerce demo e-commerce site
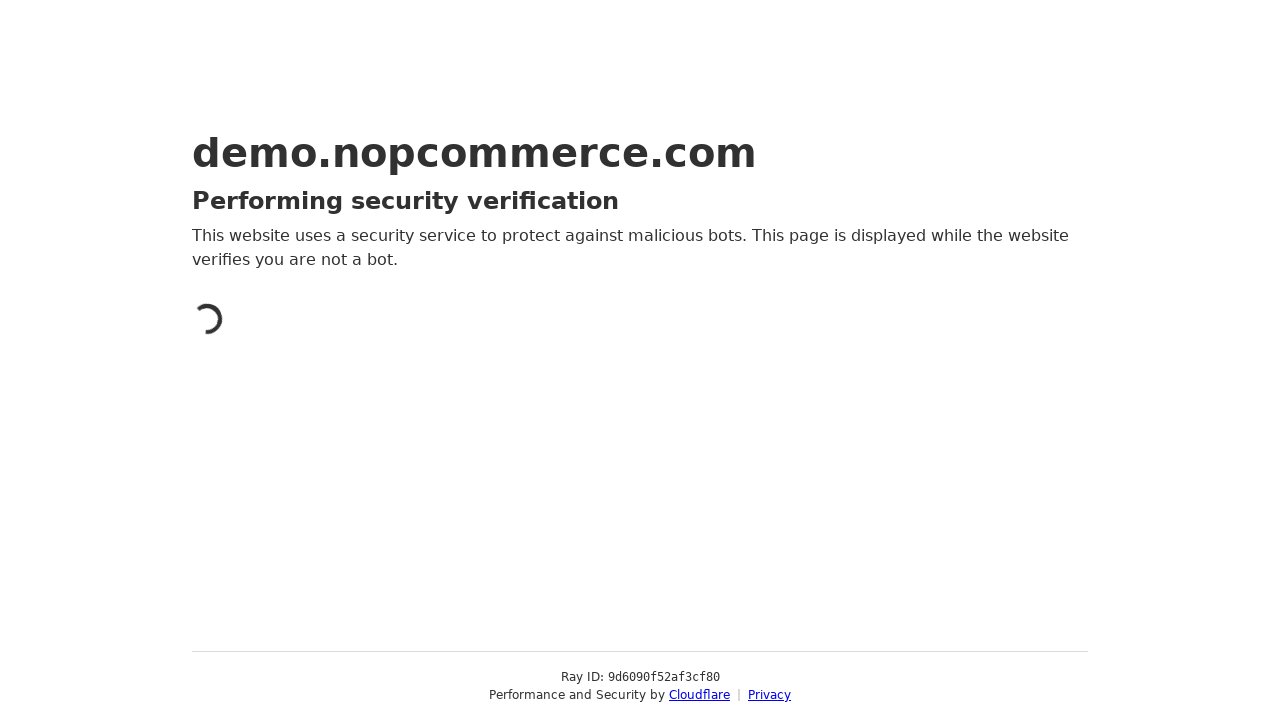

Executed JavaScript to set browser zoom level to 50%
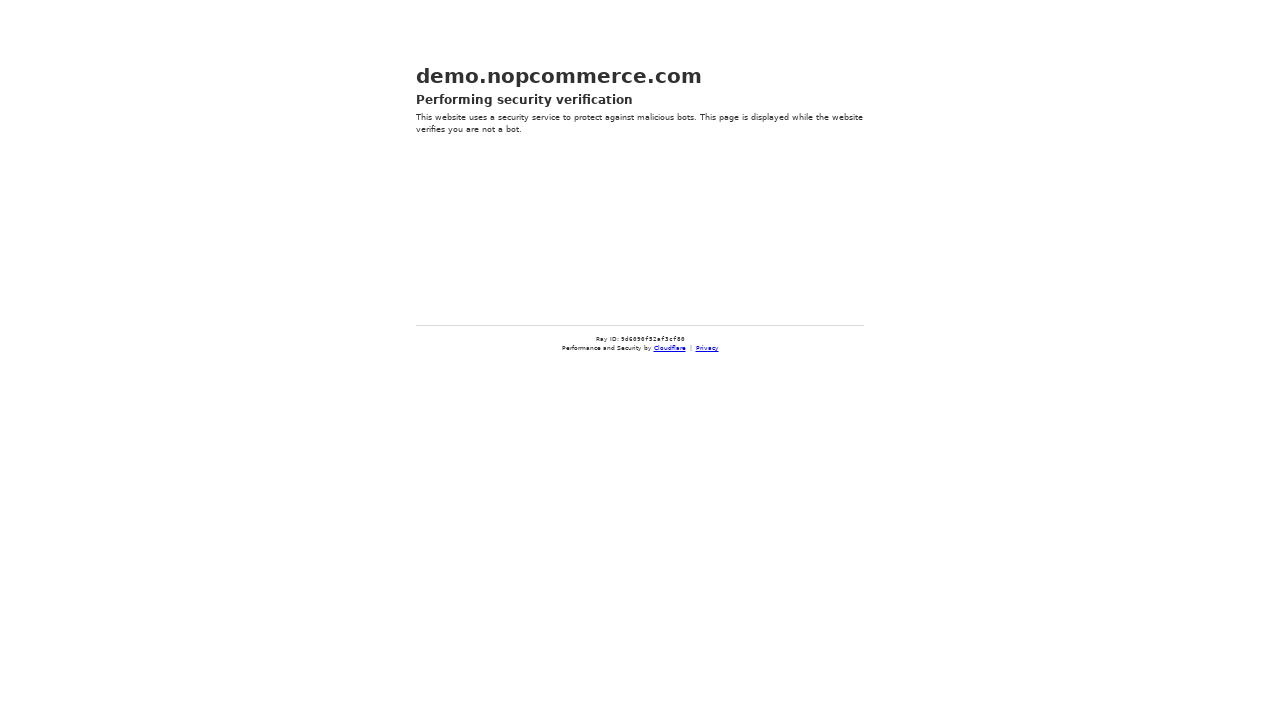

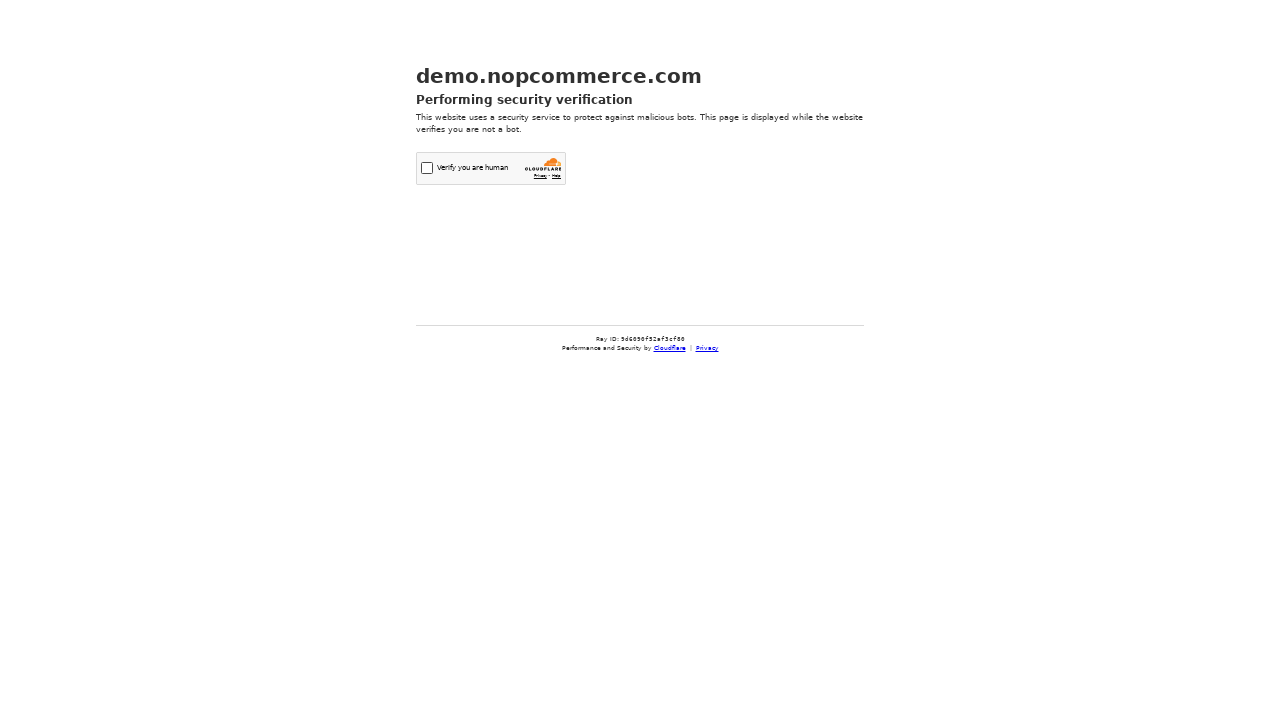